Tests dropdown selection functionality on a signup form by selecting options using value, label, and index methods

Starting URL: https://freelance-learn-automation.vercel.app/signup

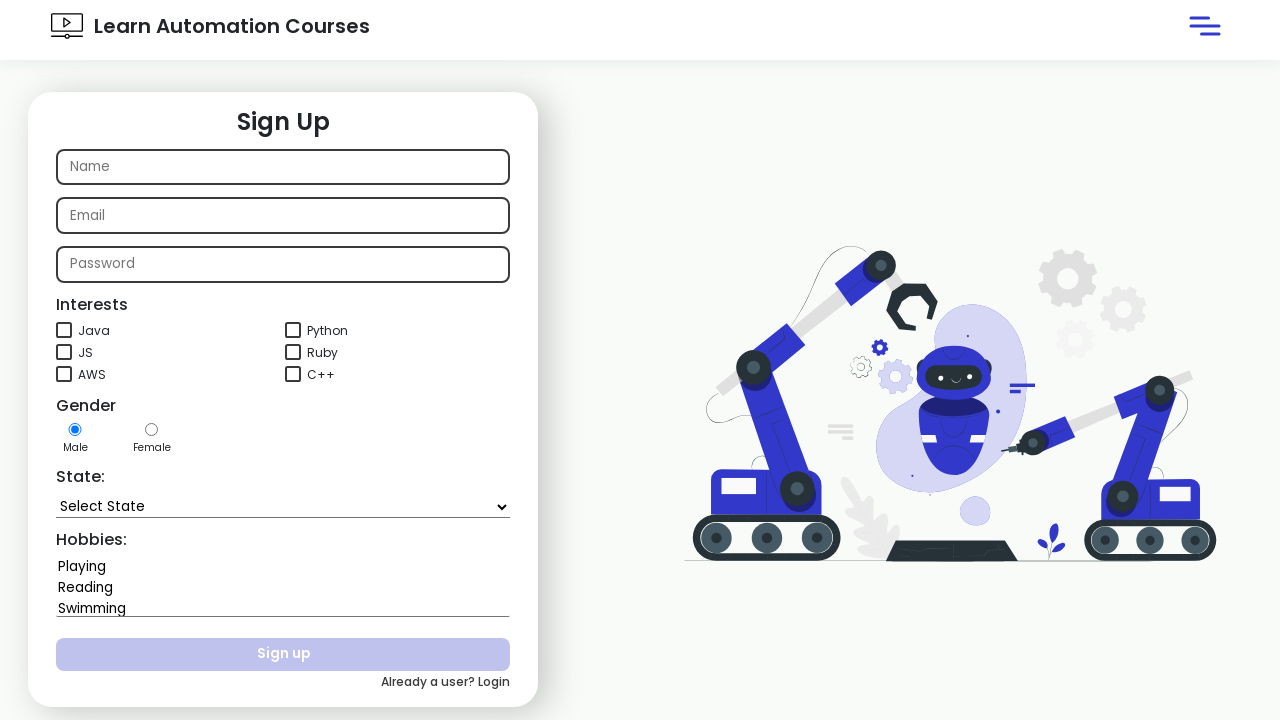

Selected 'Gujarat' from state dropdown by value on [name='state']
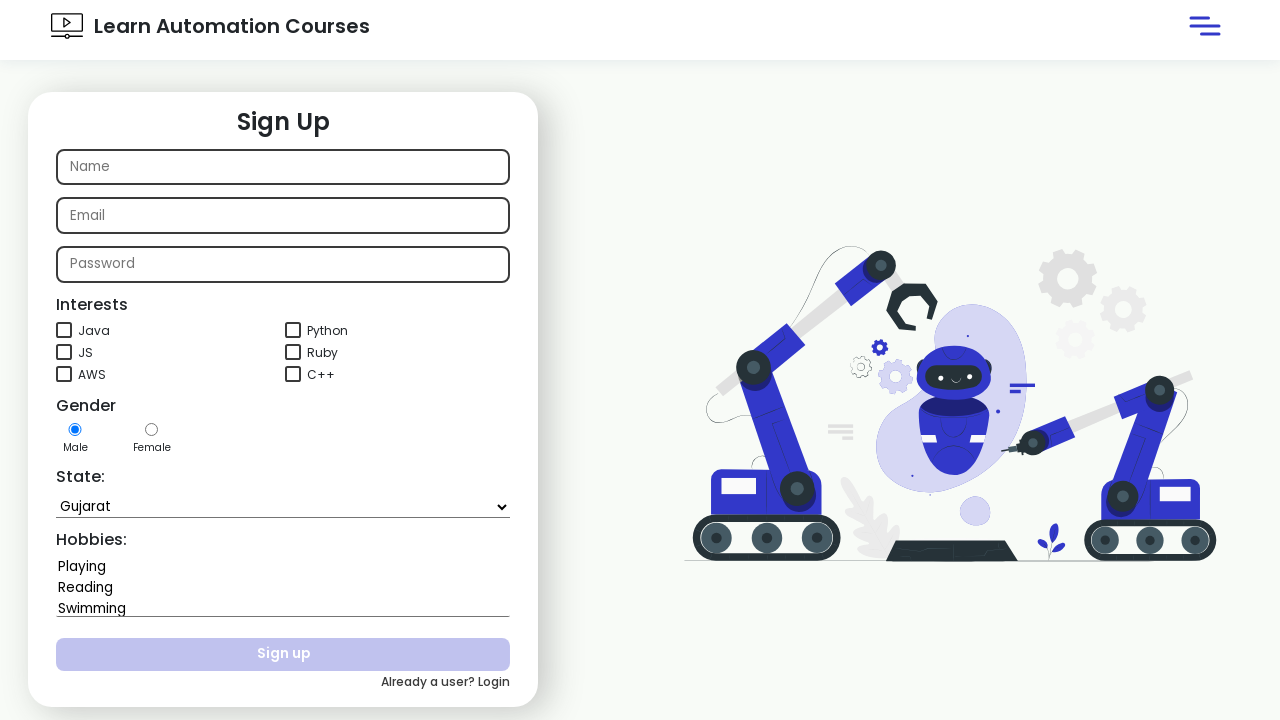

Waited 2000ms for visual confirmation of Gujarat selection
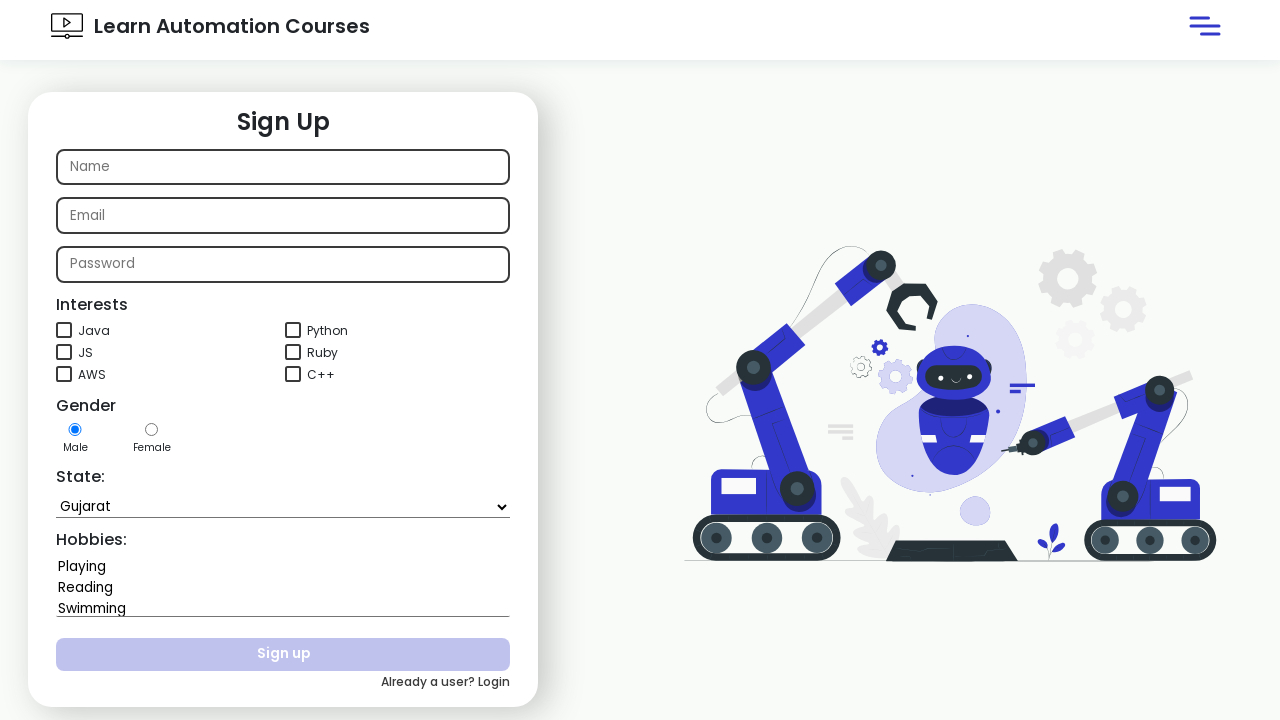

Selected 'Nagaland' from state dropdown by label on [name='state']
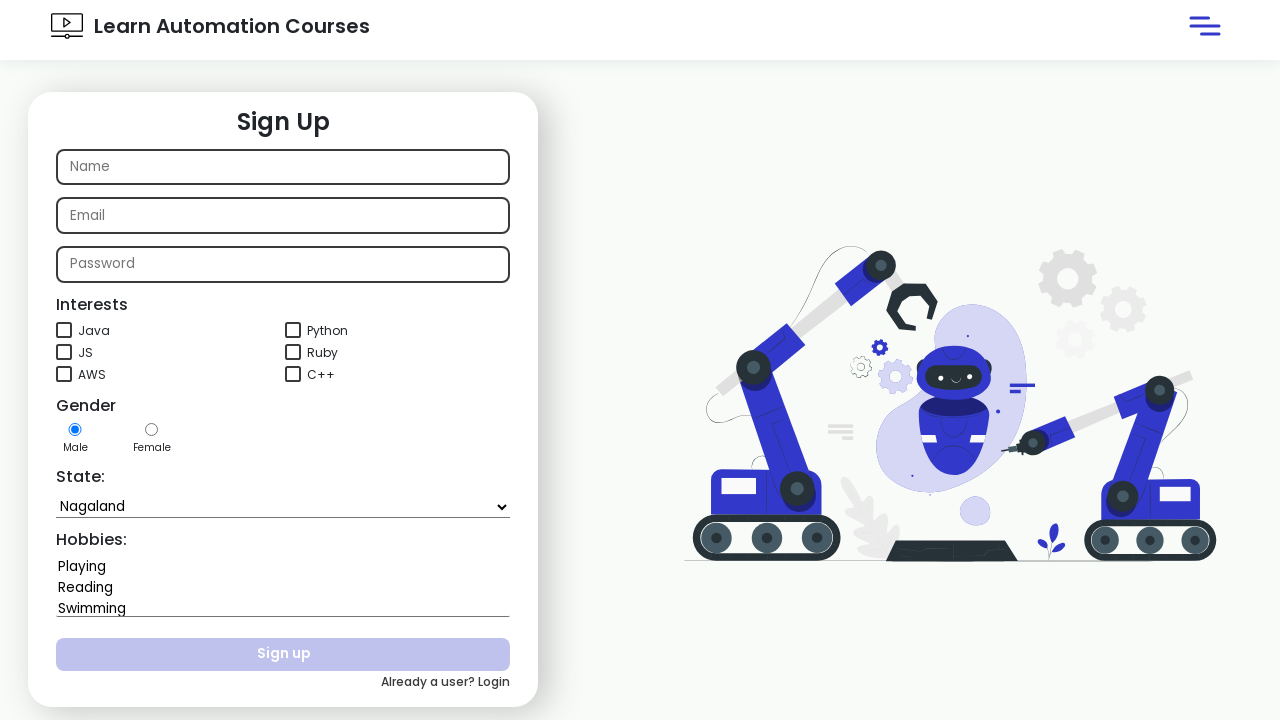

Waited 2000ms for visual confirmation of Nagaland selection
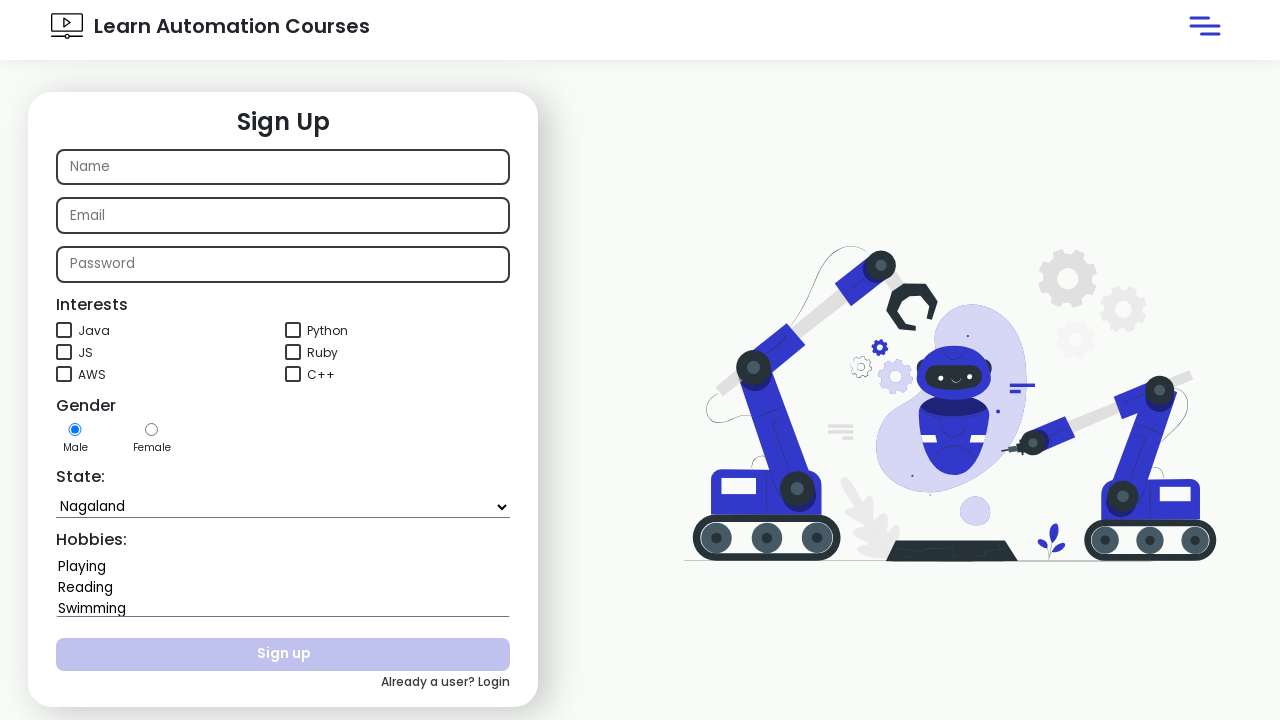

Selected state dropdown option at index 13 on [name='state']
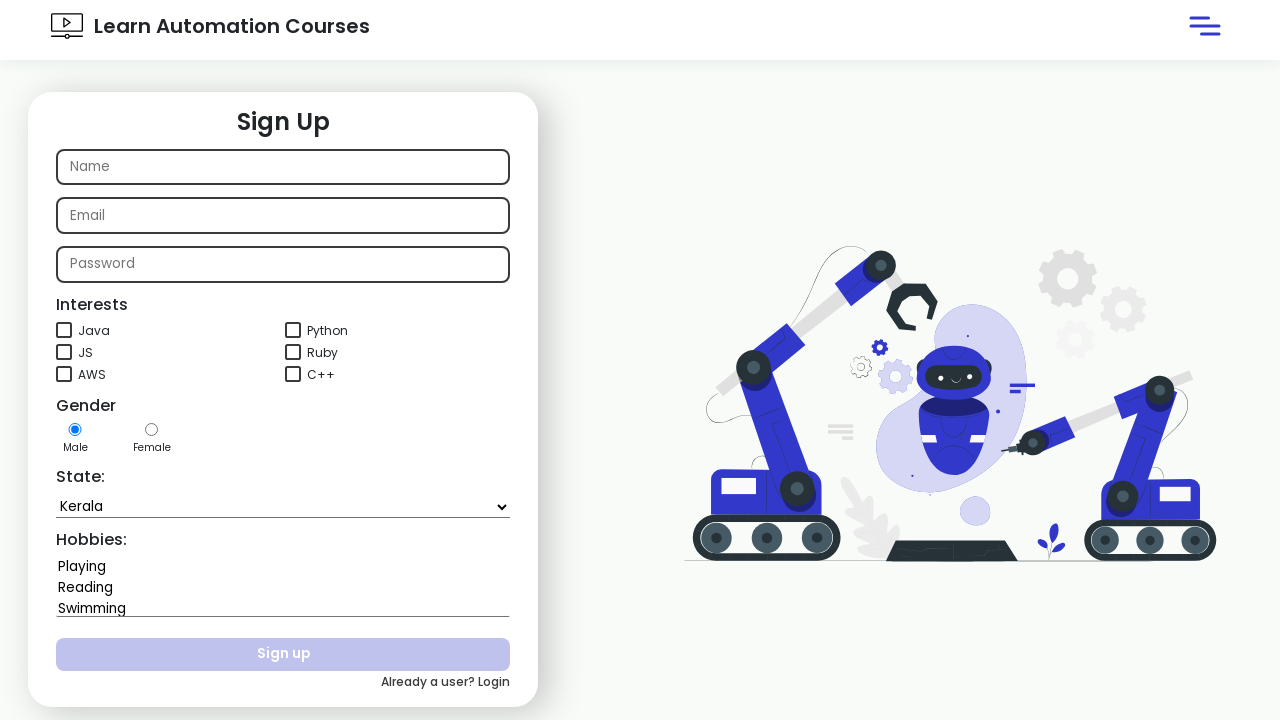

Waited 2000ms for visual confirmation of index 13 selection
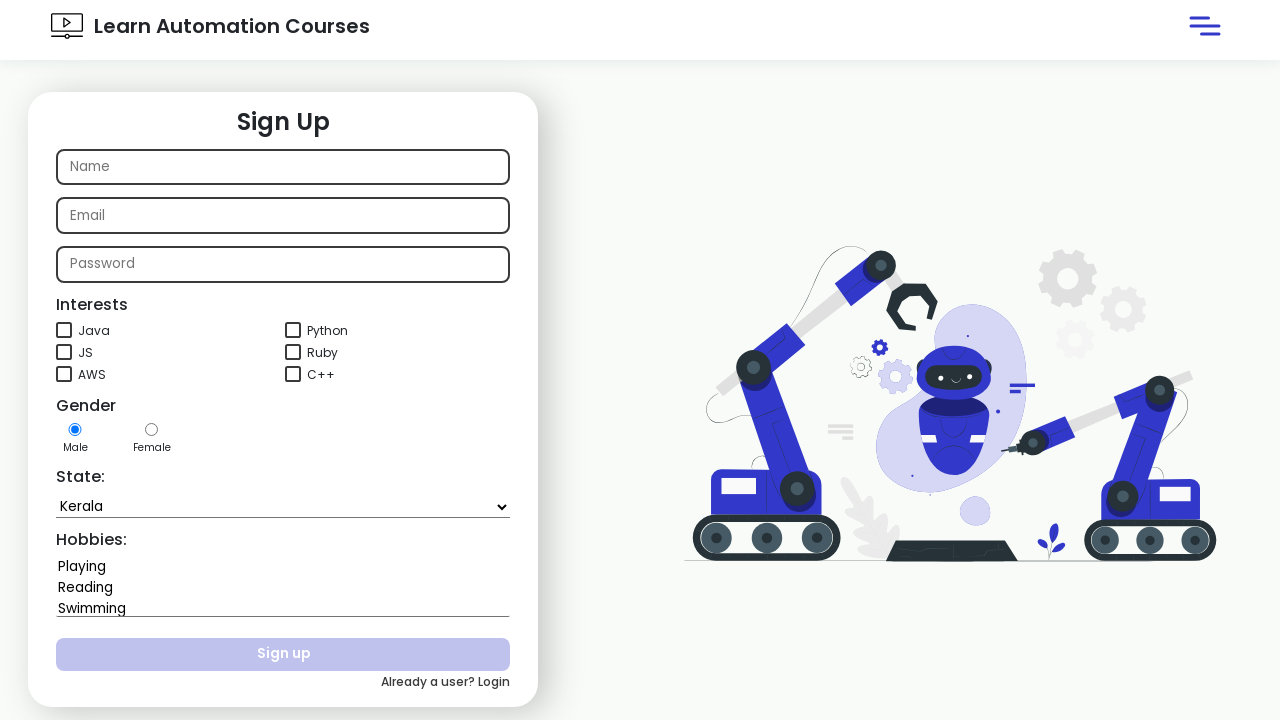

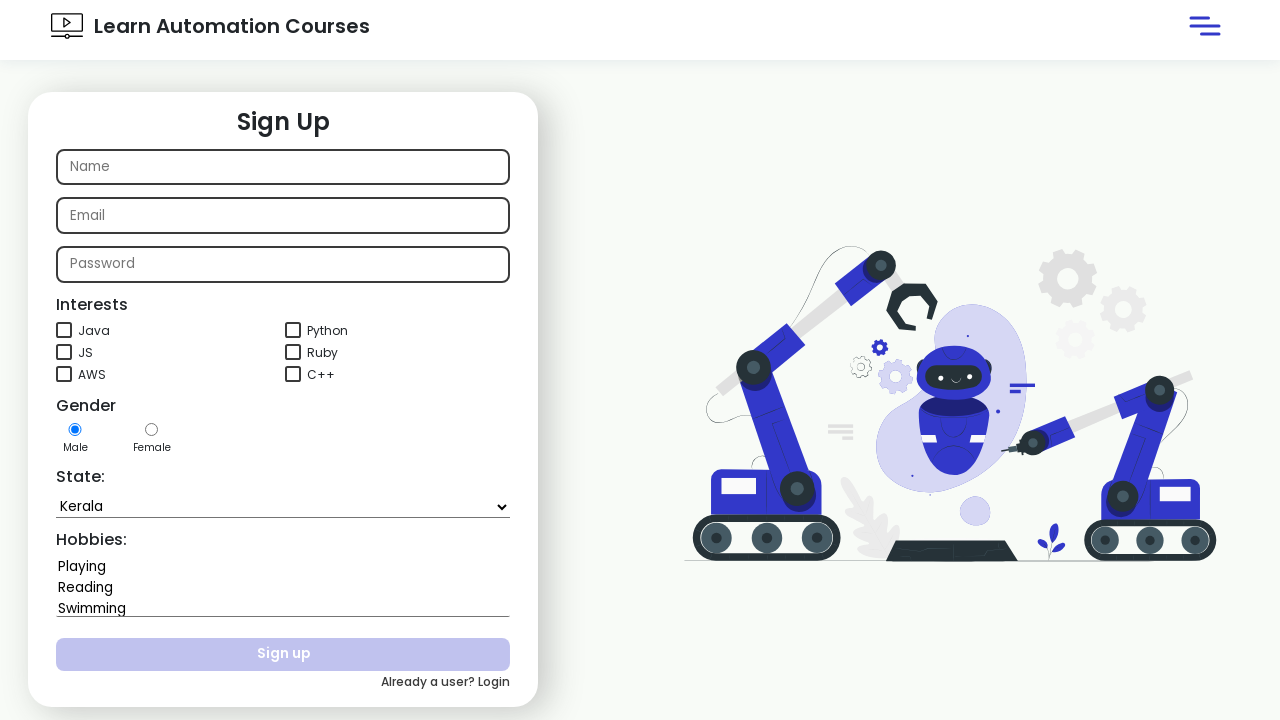